Tests various click interactions on a coffee cart application including navigation tabs, single clicks, double clicks, right clicks, shift-clicks, position-based clicks, and hover actions on different drink elements.

Starting URL: https://coffee-cart.app/

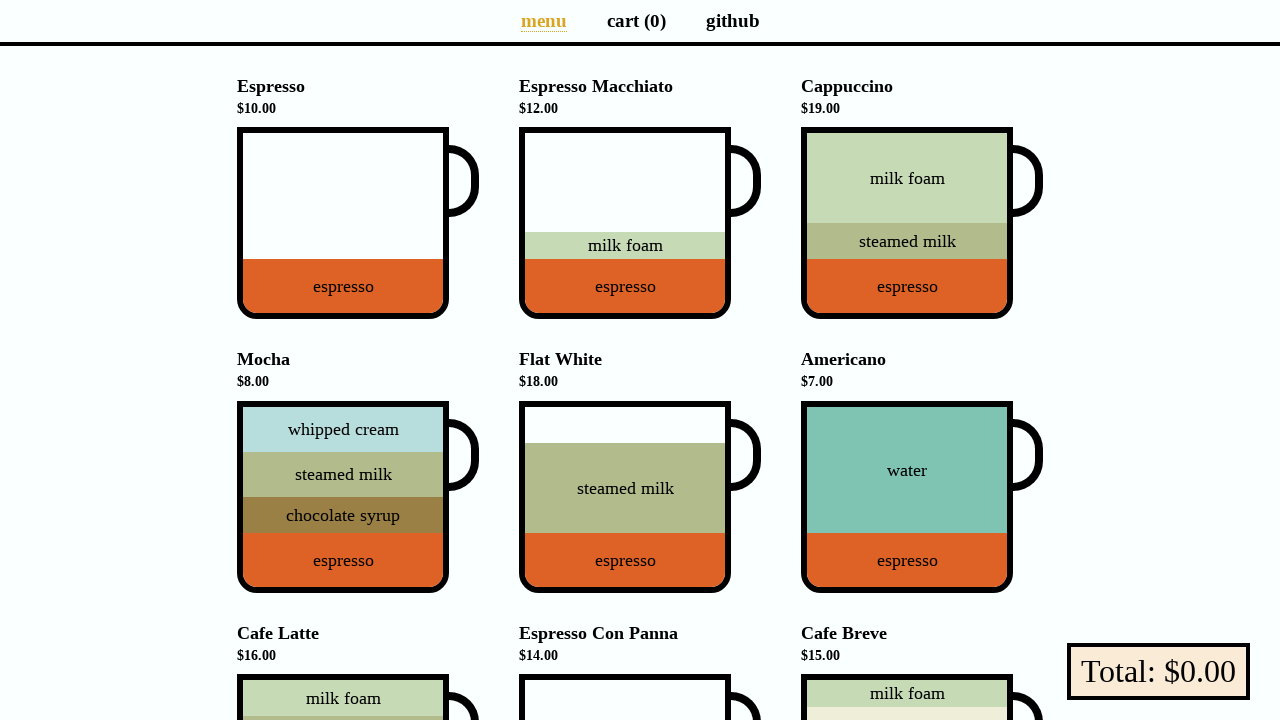

Clicked cart navigation tab at (636, 20) on xpath=//a[contains(text(), 'cart')]
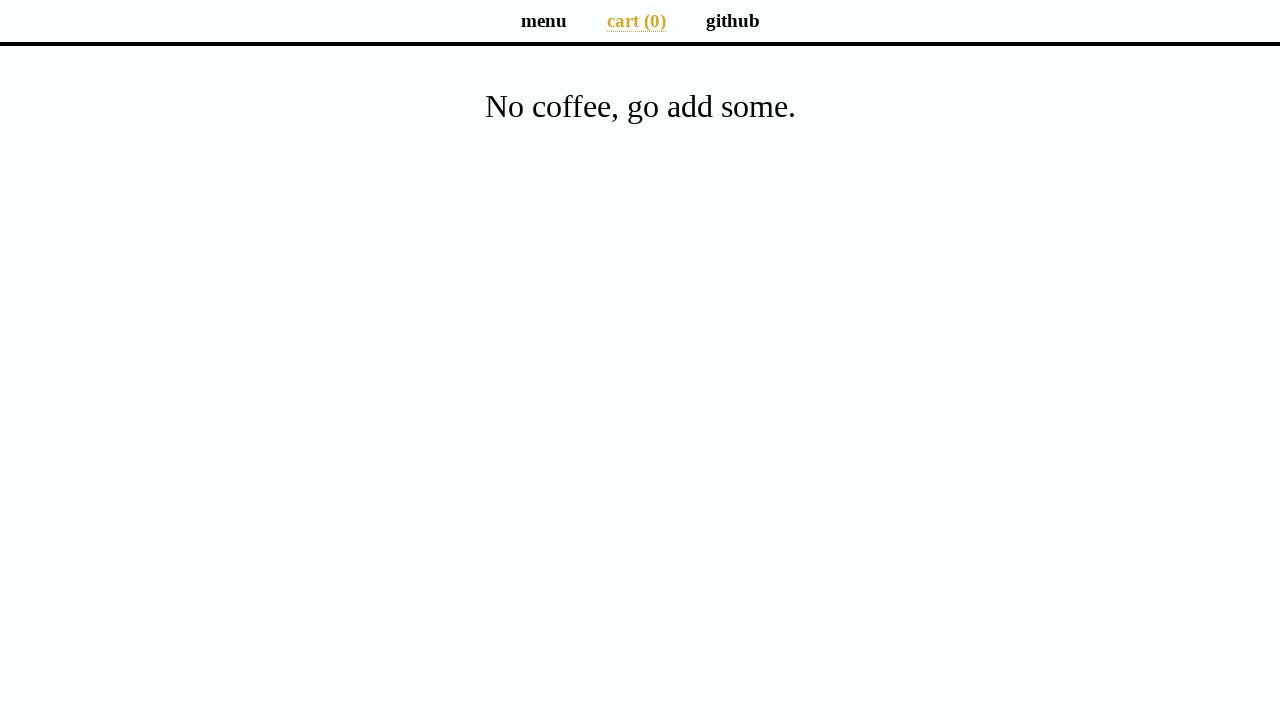

Clicked menu navigation tab at (544, 20) on xpath=//a[contains(text(), 'menu')]
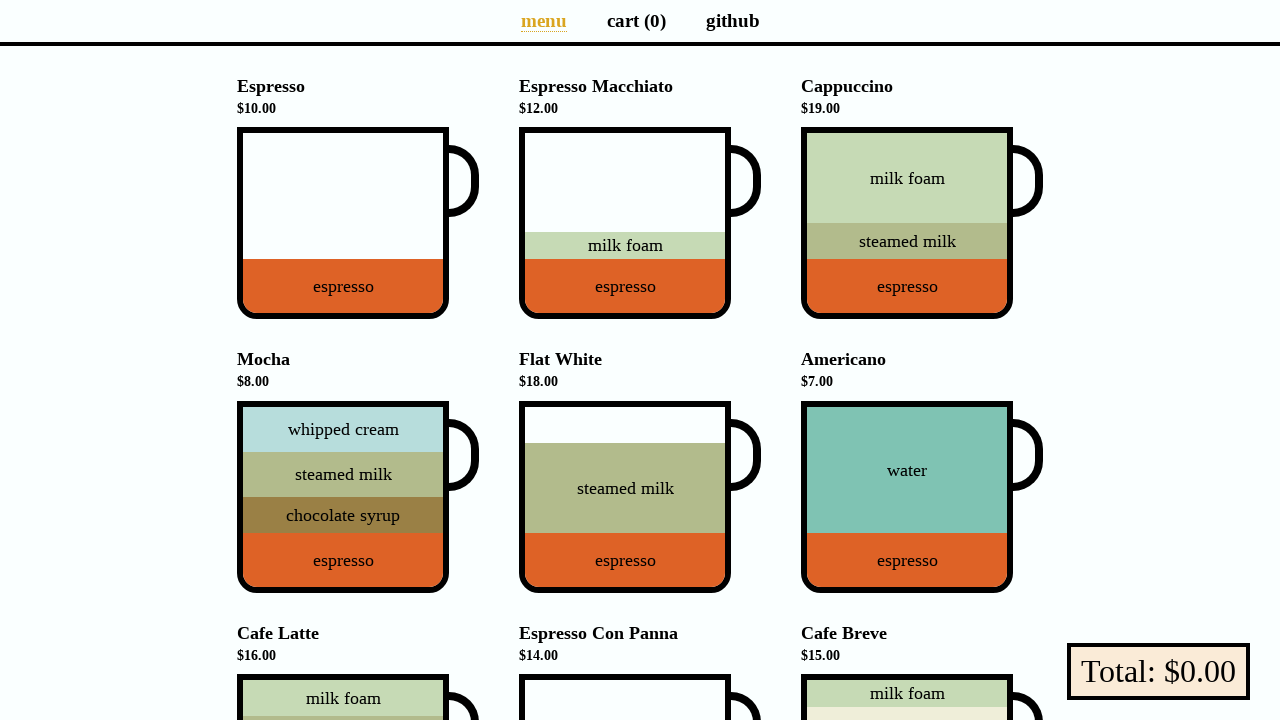

Clicked on Espresso cup at (343, 223) on .cup-body[aria-label='Espresso']
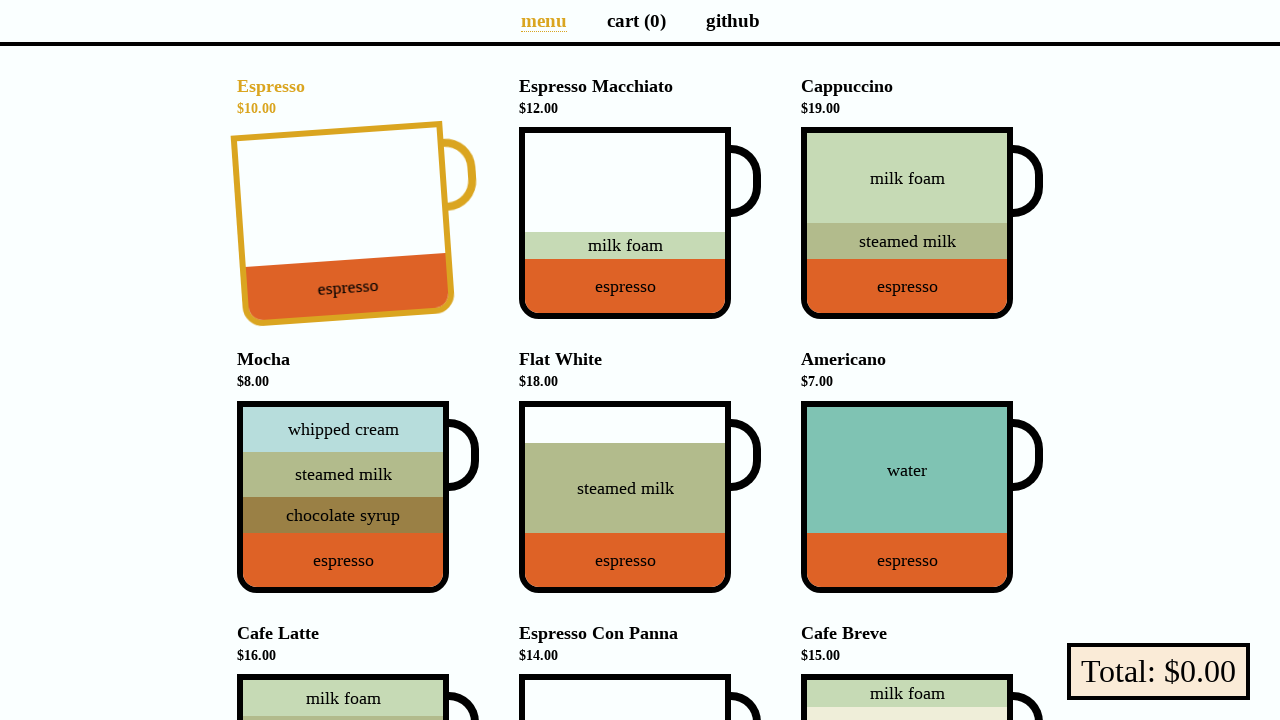

Double clicked on Espresso title at (358, 97) on xpath=//li/h4[text() = 'Espresso ']
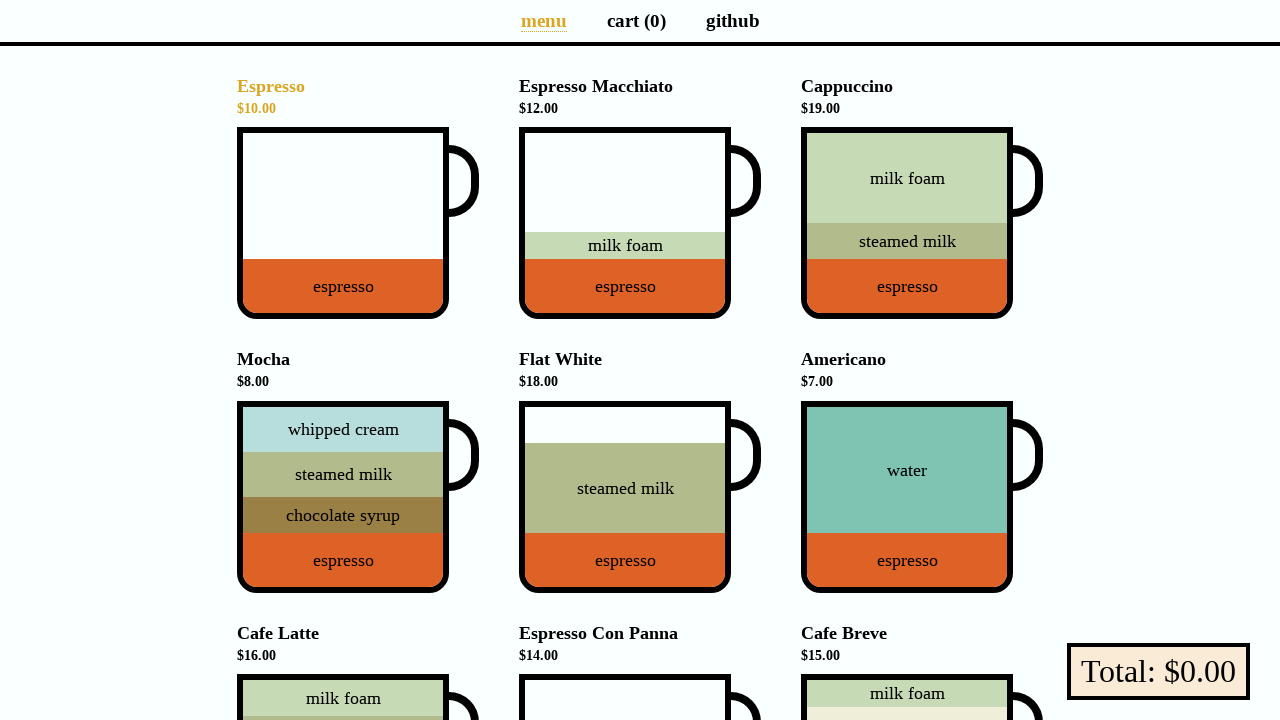

Right clicked on Mocha cup at (343, 497) on .cup-body[aria-label='Mocha']
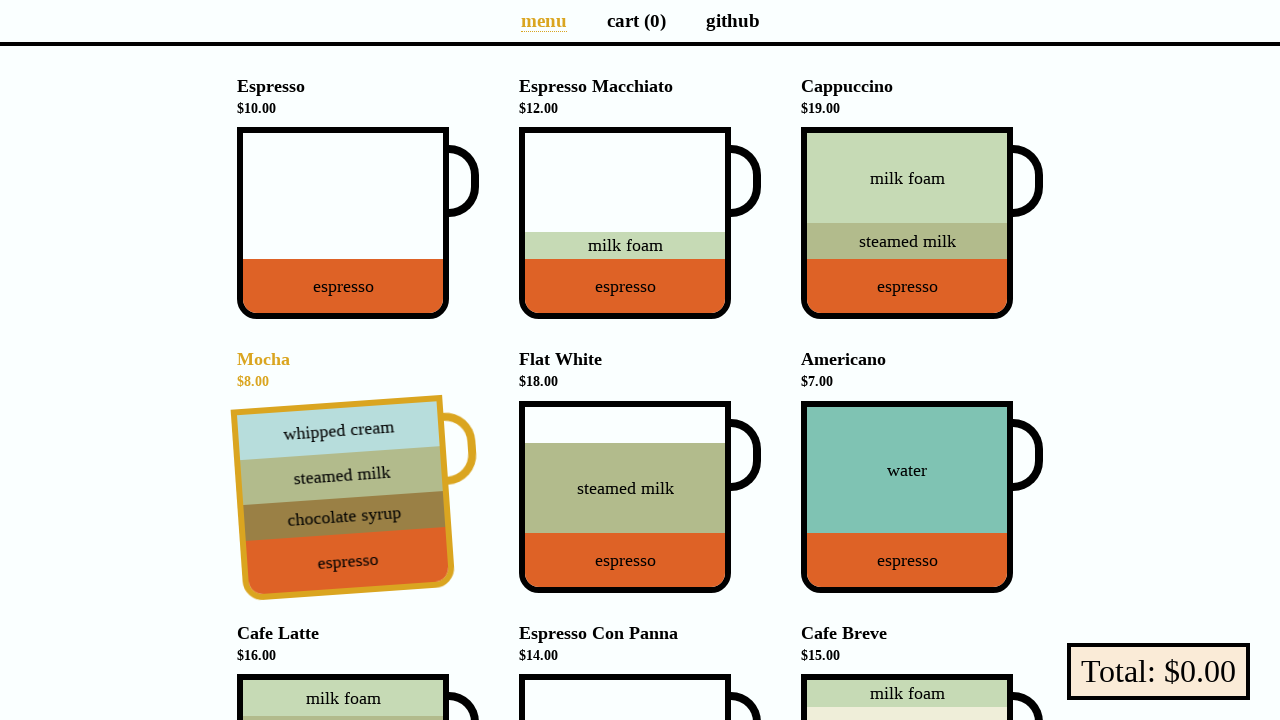

Shift+clicked on Mocha cup at (343, 498) on .cup-body[aria-label='Mocha']
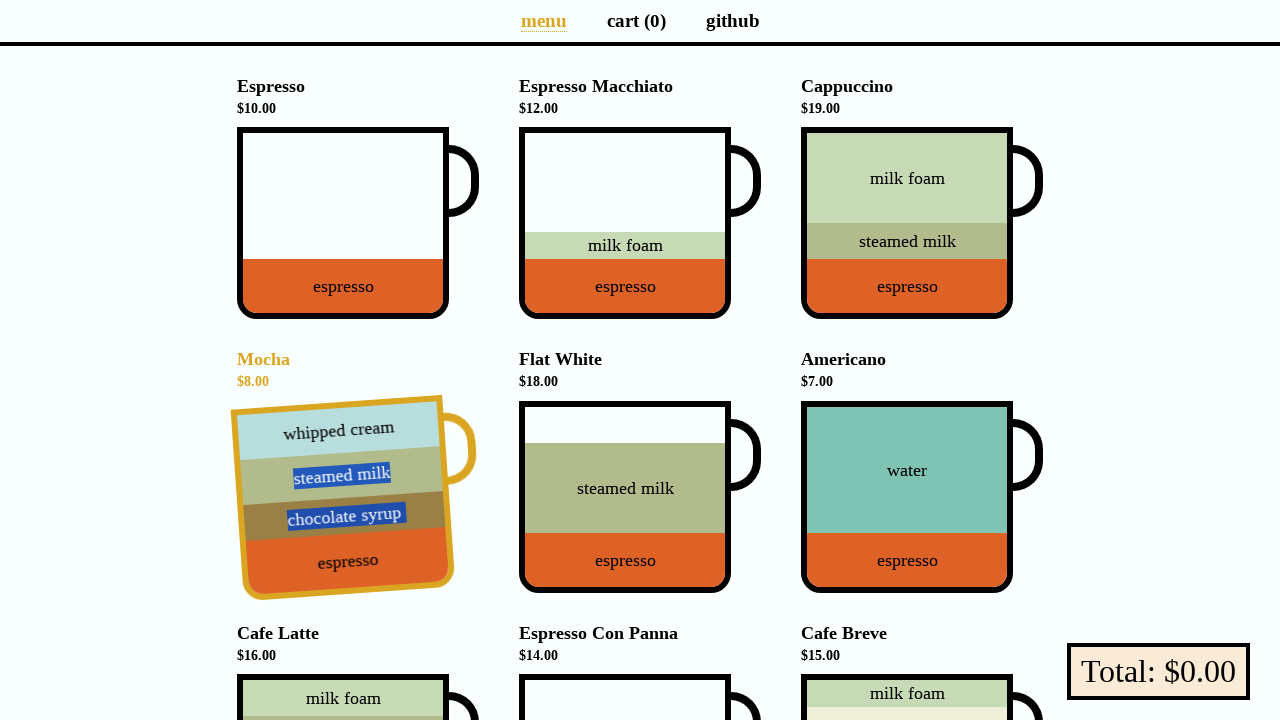

Clicked on Flat White cup at specific position at (525, 407) on .cup-body[aria-label='Flat White']
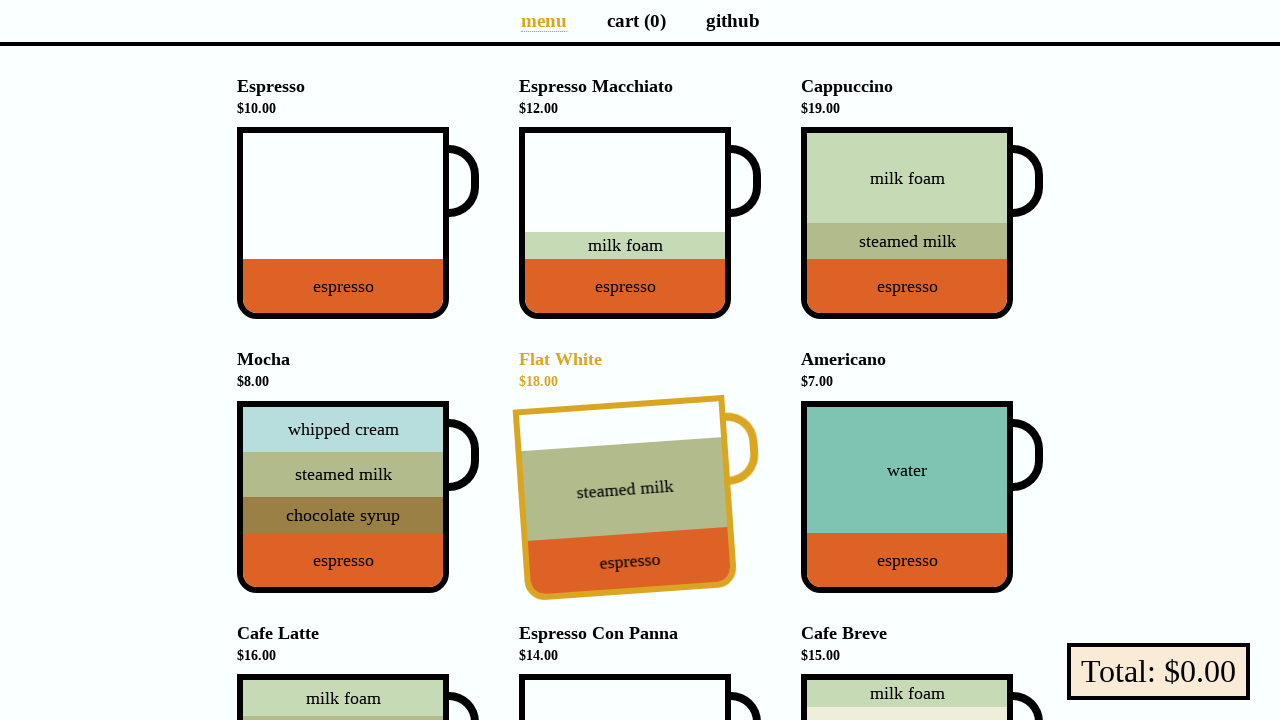

Hovered over Flat White cup at (625, 498) on .cup-body[aria-label='Flat White']
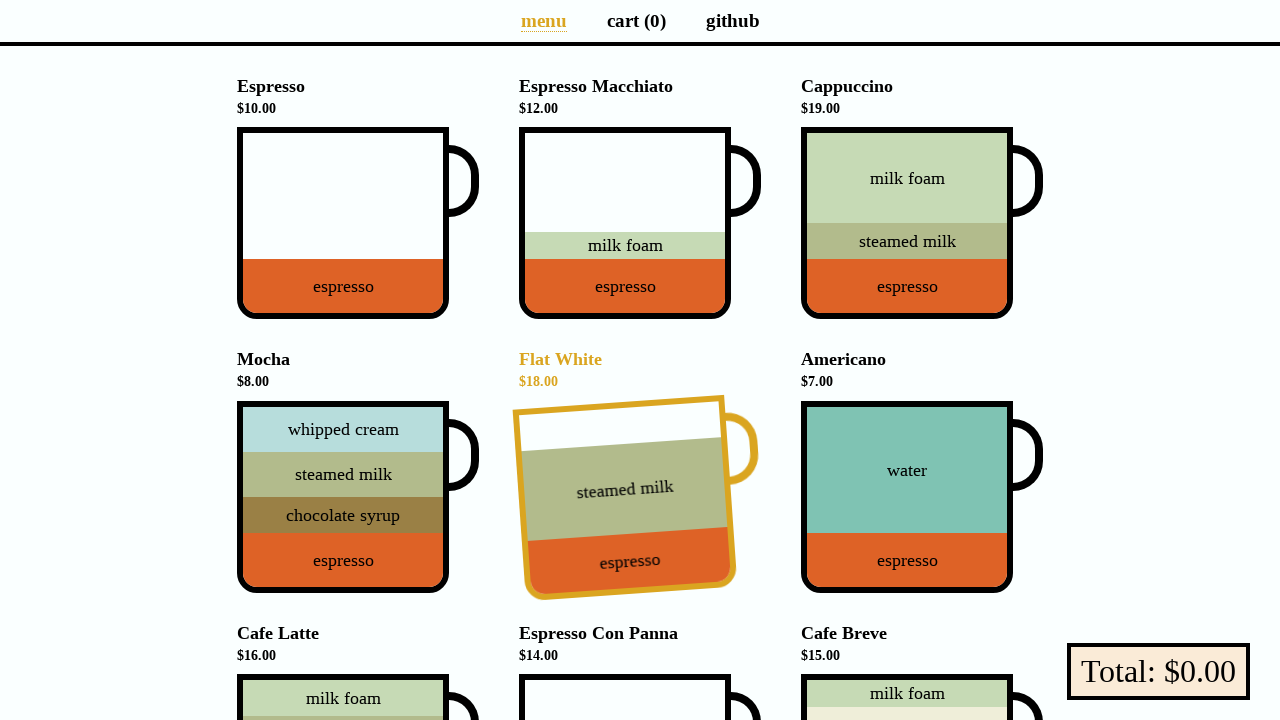

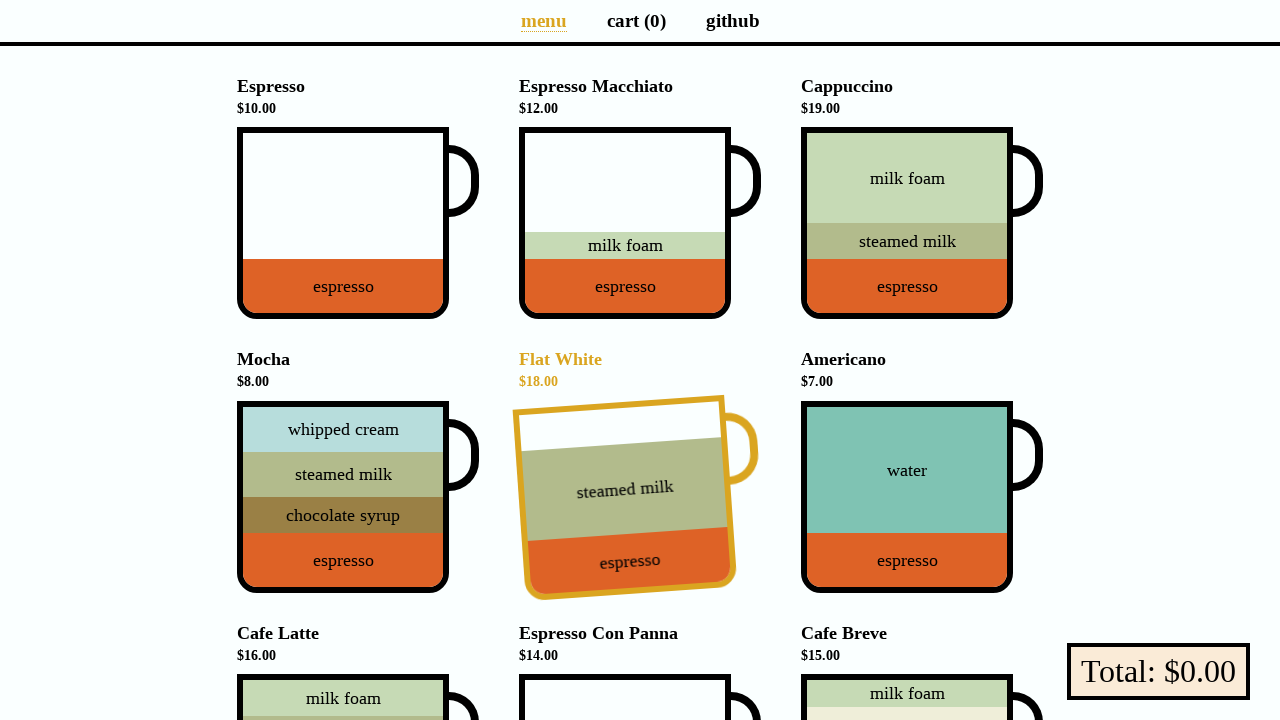